Tests the text box form on DemoQA by filling in user name, email, current address, and permanent address fields, then submitting the form.

Starting URL: https://demoqa.com/text-box

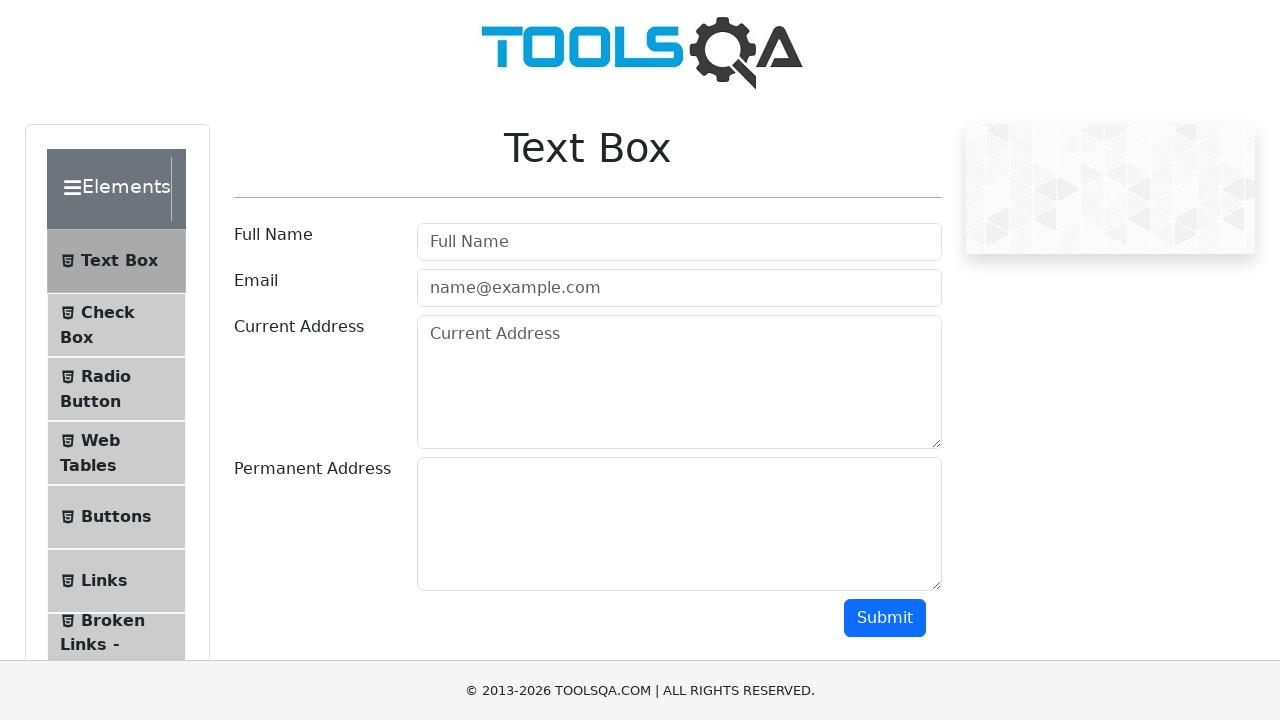

Filled userName field with 'FAWER3' on input#userName
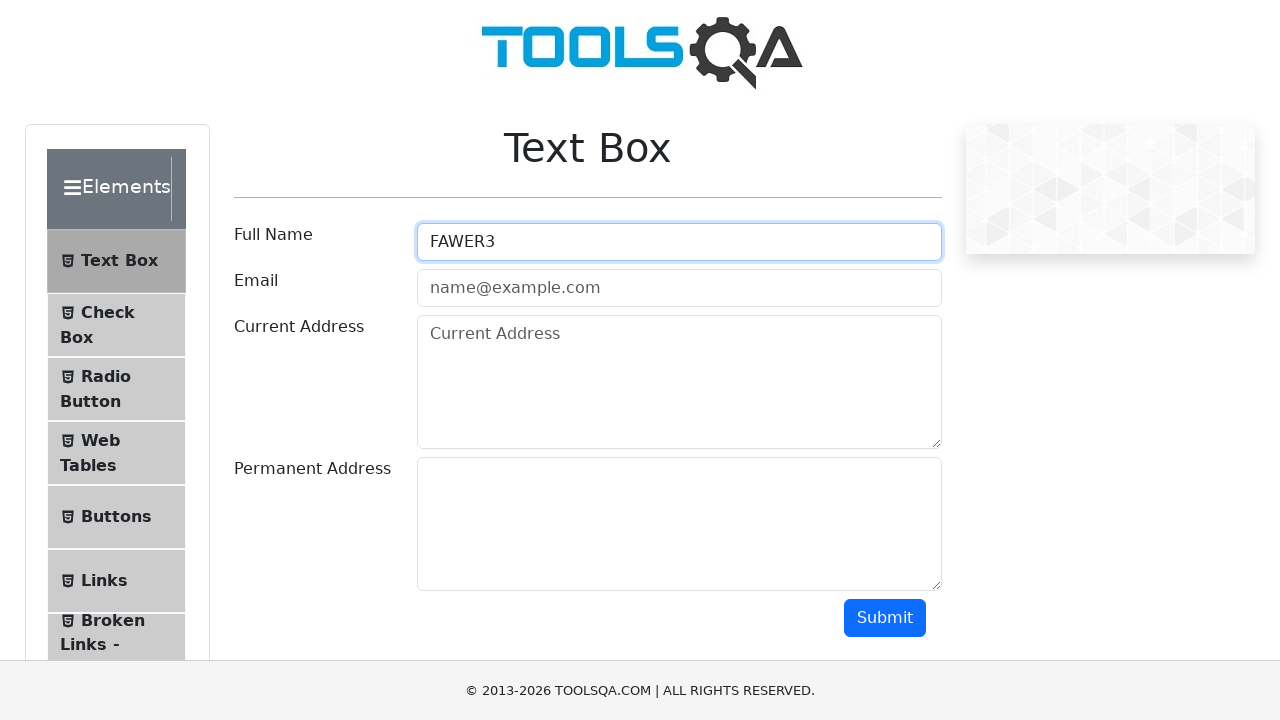

Filled userEmail field with 'testuser847@gmail.com' on input#userEmail
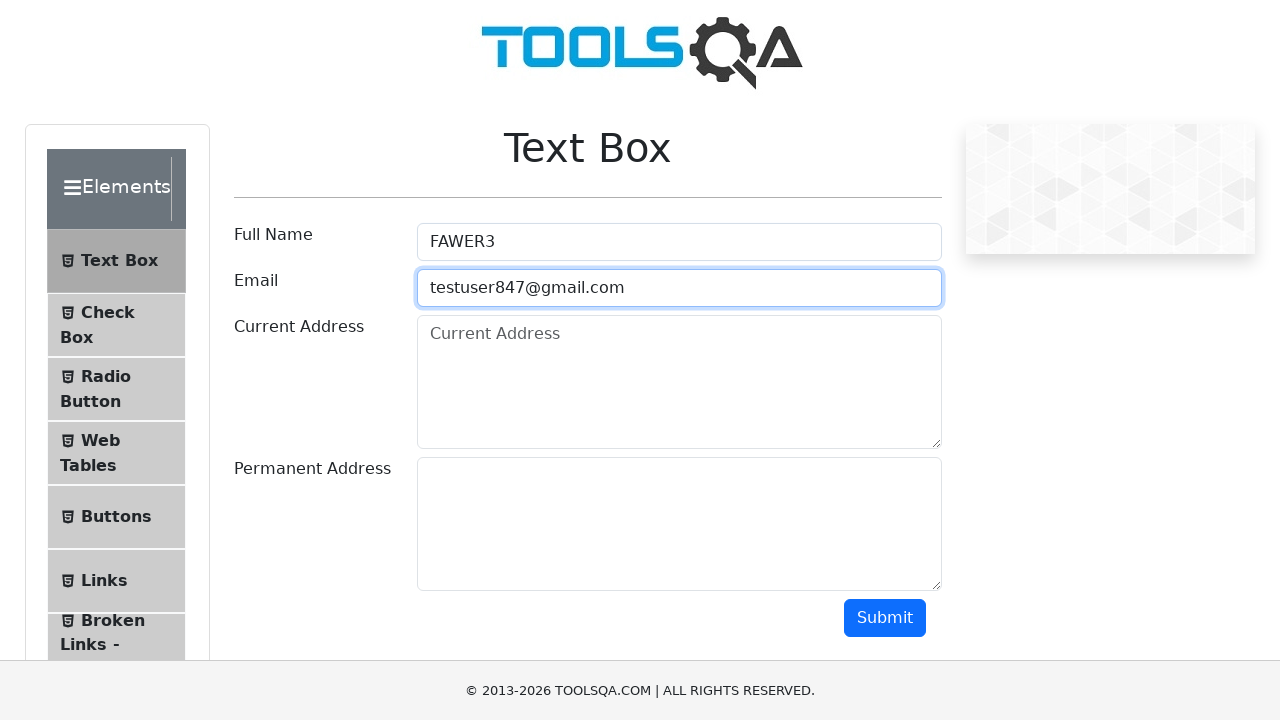

Filled currentAddress field with 'PRIMERA DIRECCION' on textarea#currentAddress
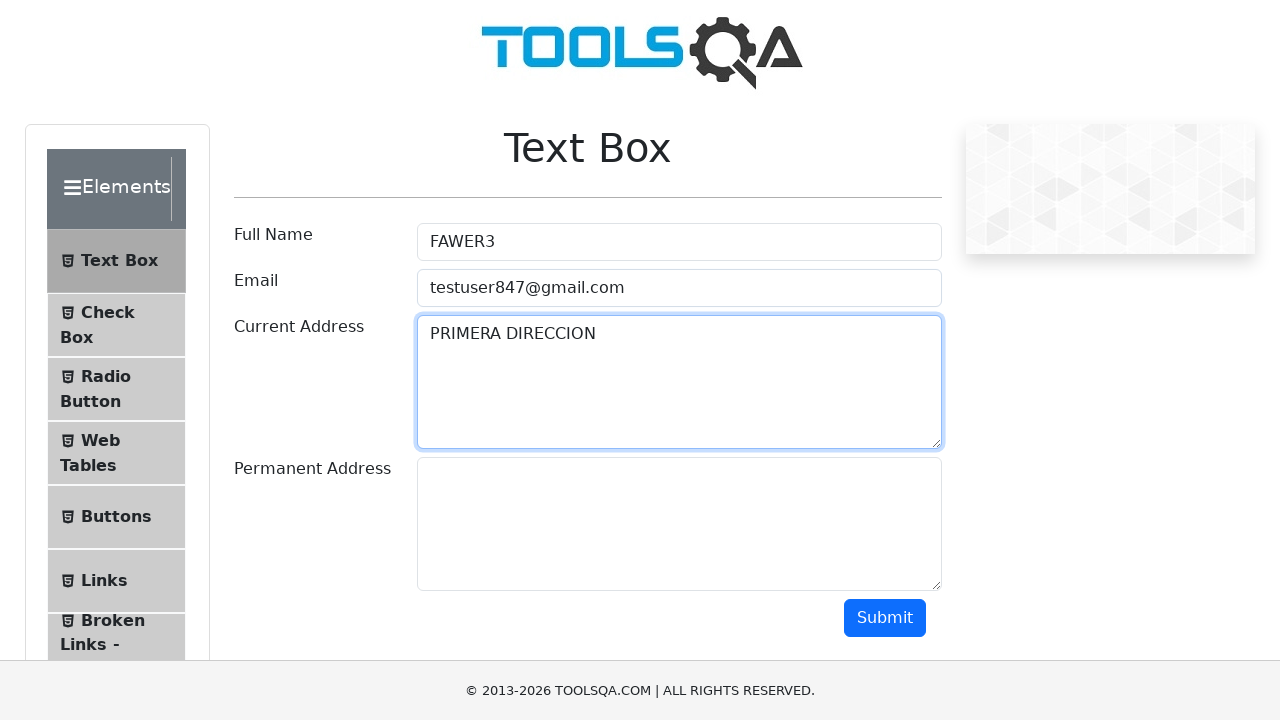

Filled permanentAddress field with 'SEGUNDA DIRECCION' on textarea#permanentAddress
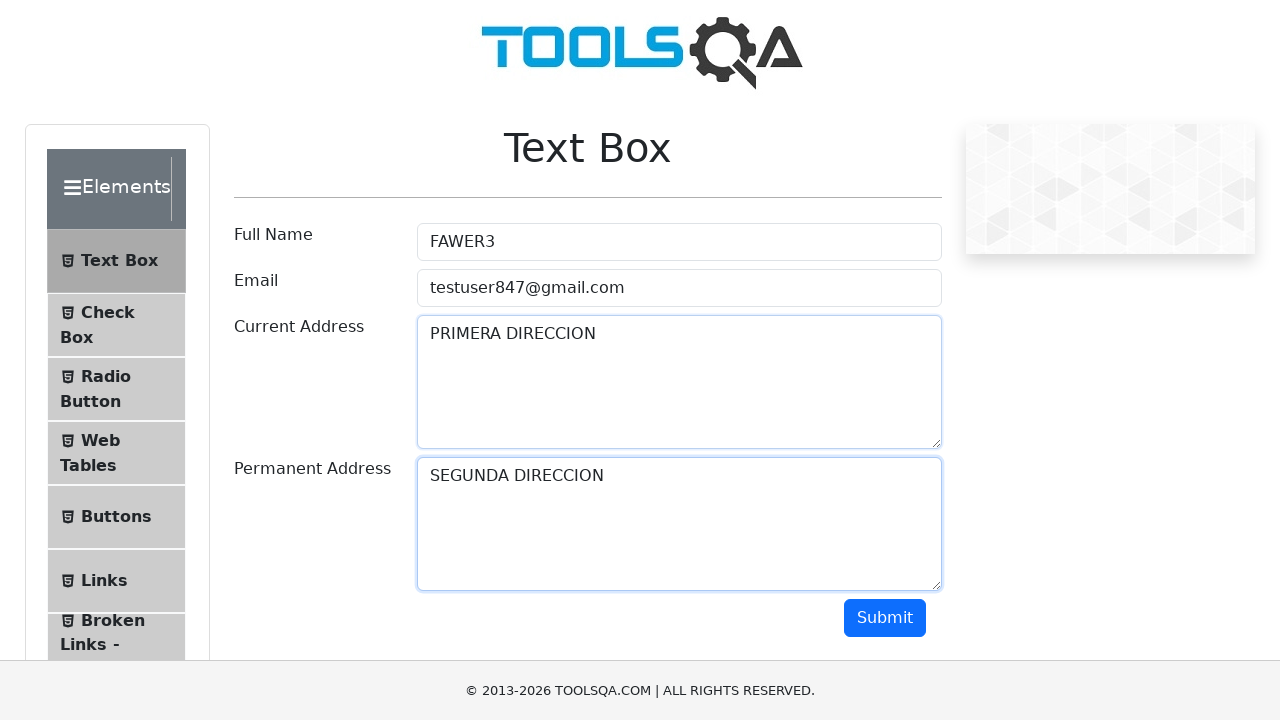

Scrolled down to make submit button visible
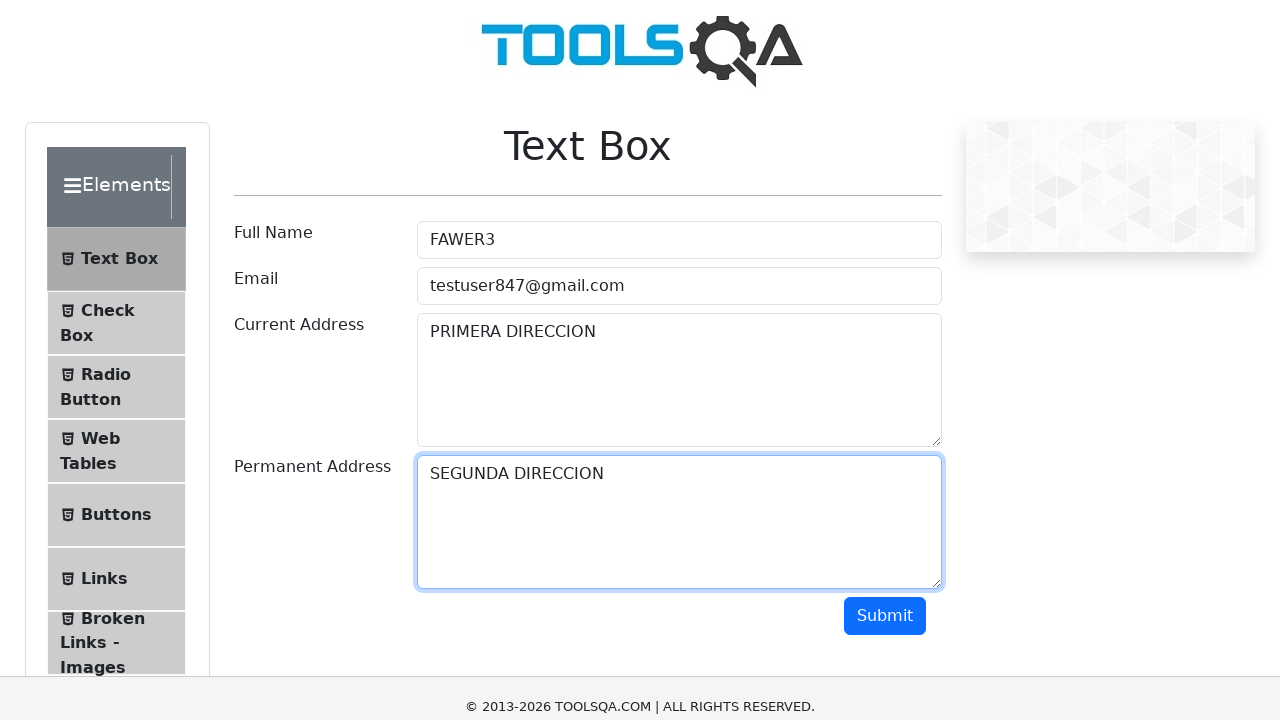

Clicked the submit button at (885, 318) on button#submit
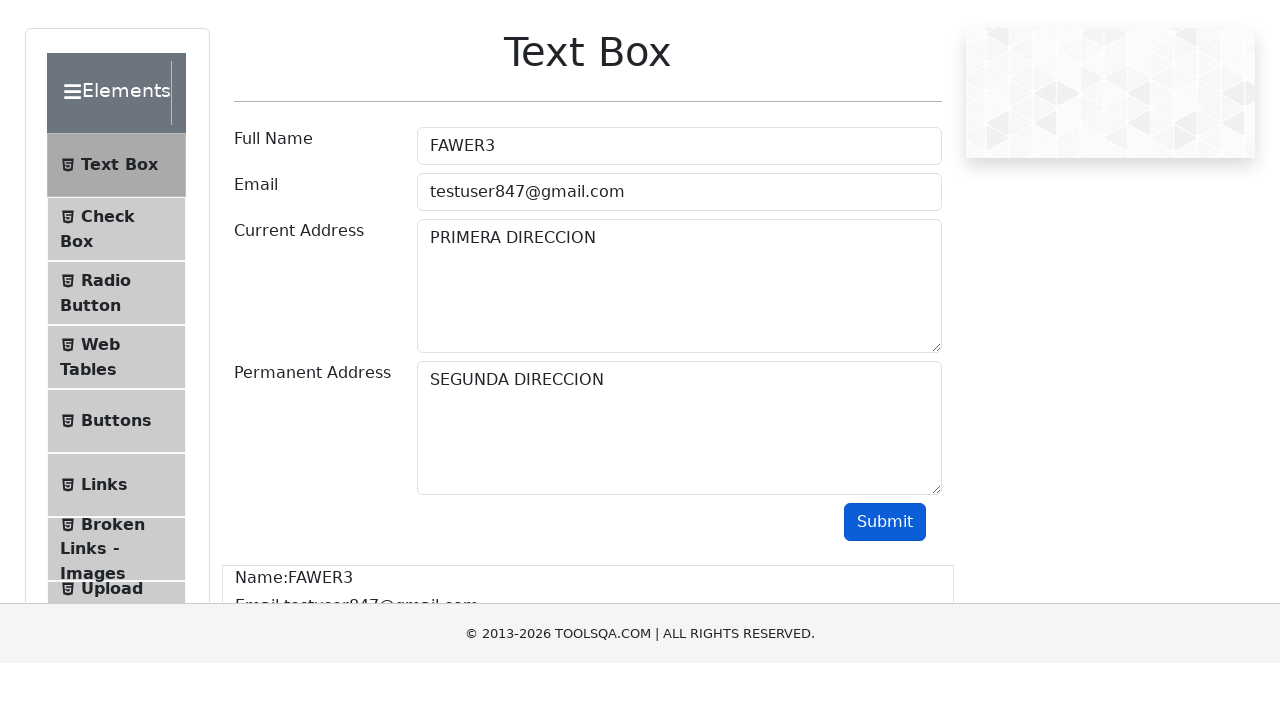

Form output appeared after submission
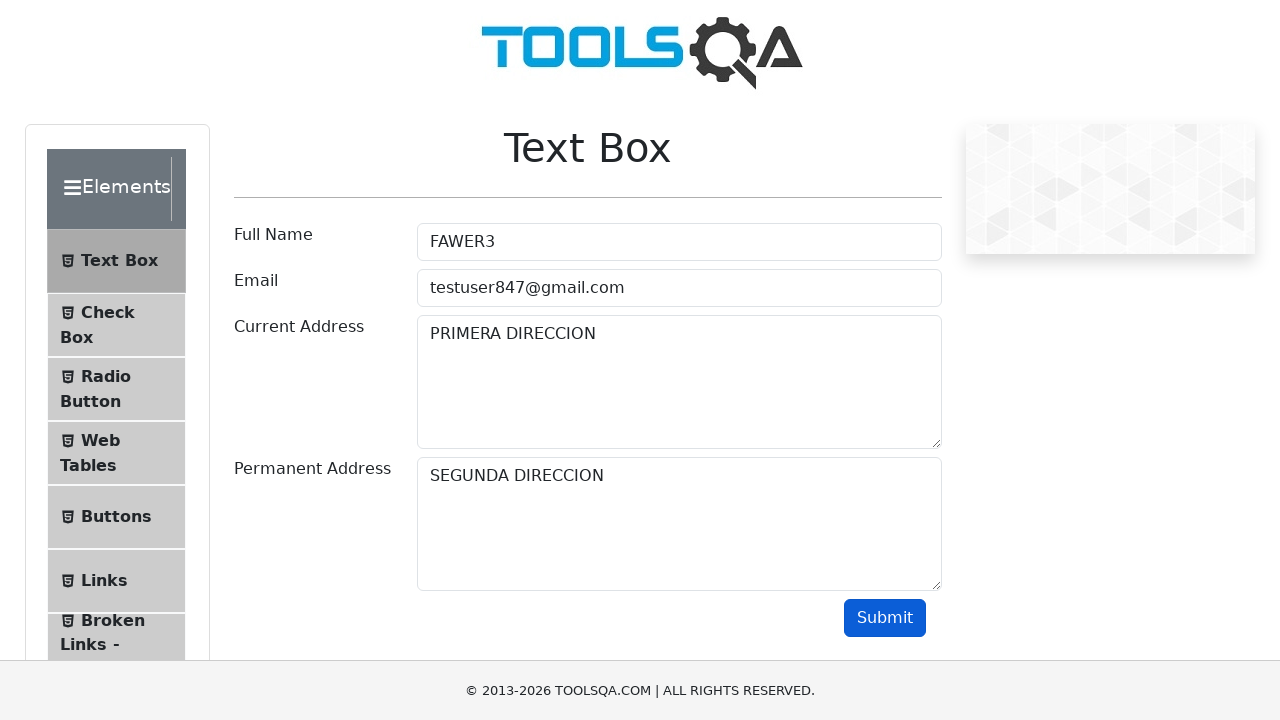

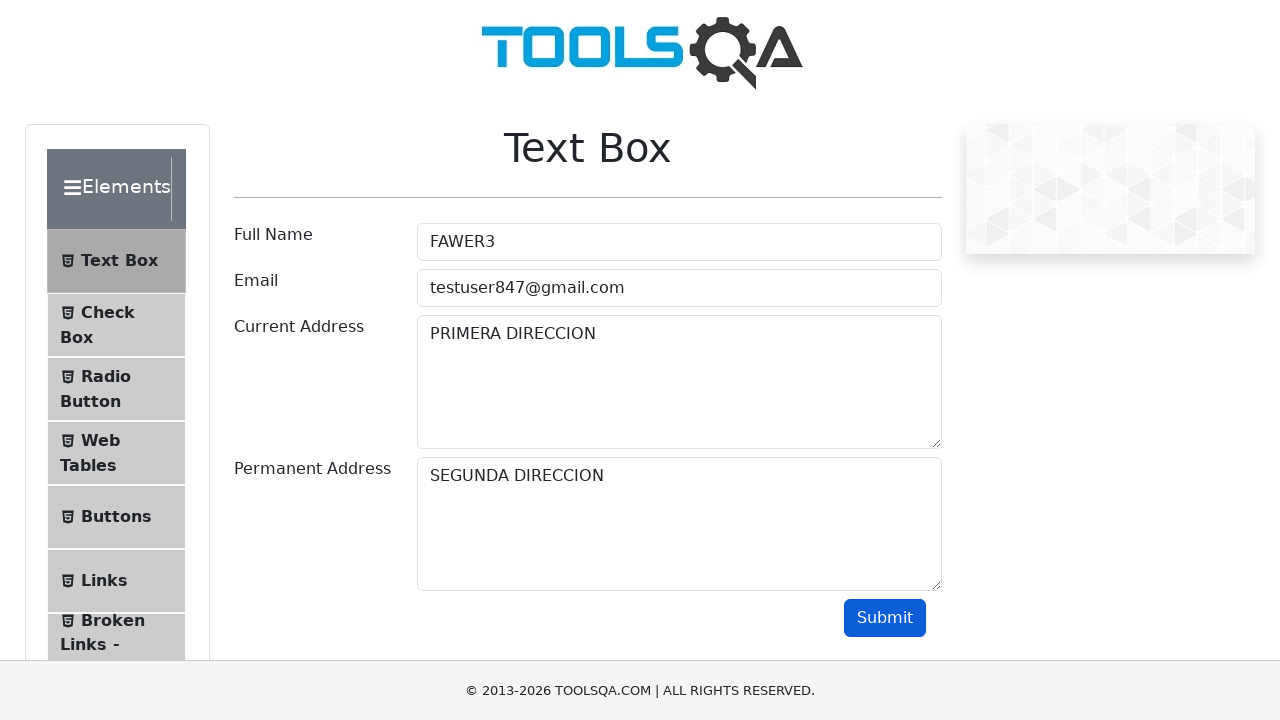